Tests marking all items incomplete using the toggle-all arrow after they were already completed

Starting URL: https://todomvc.com/examples/react/dist/

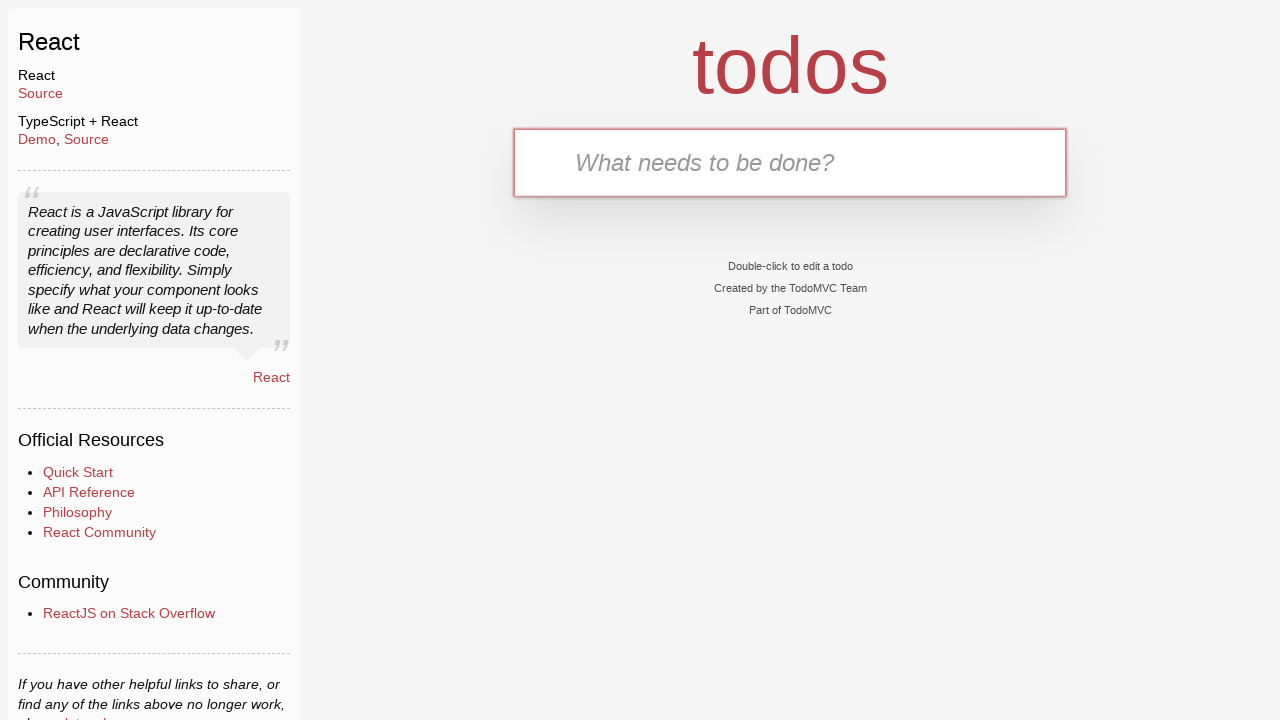

Filled first todo item with 'test1' on .new-todo
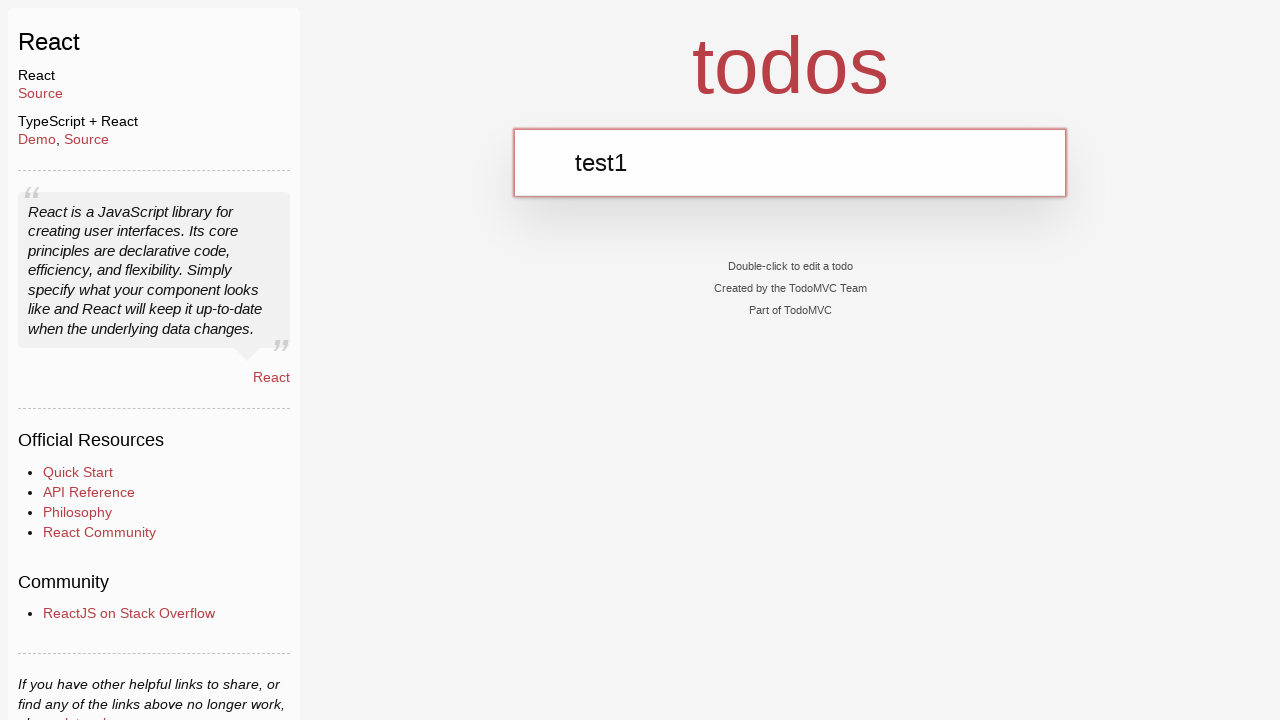

Pressed Enter to add first todo item on .new-todo
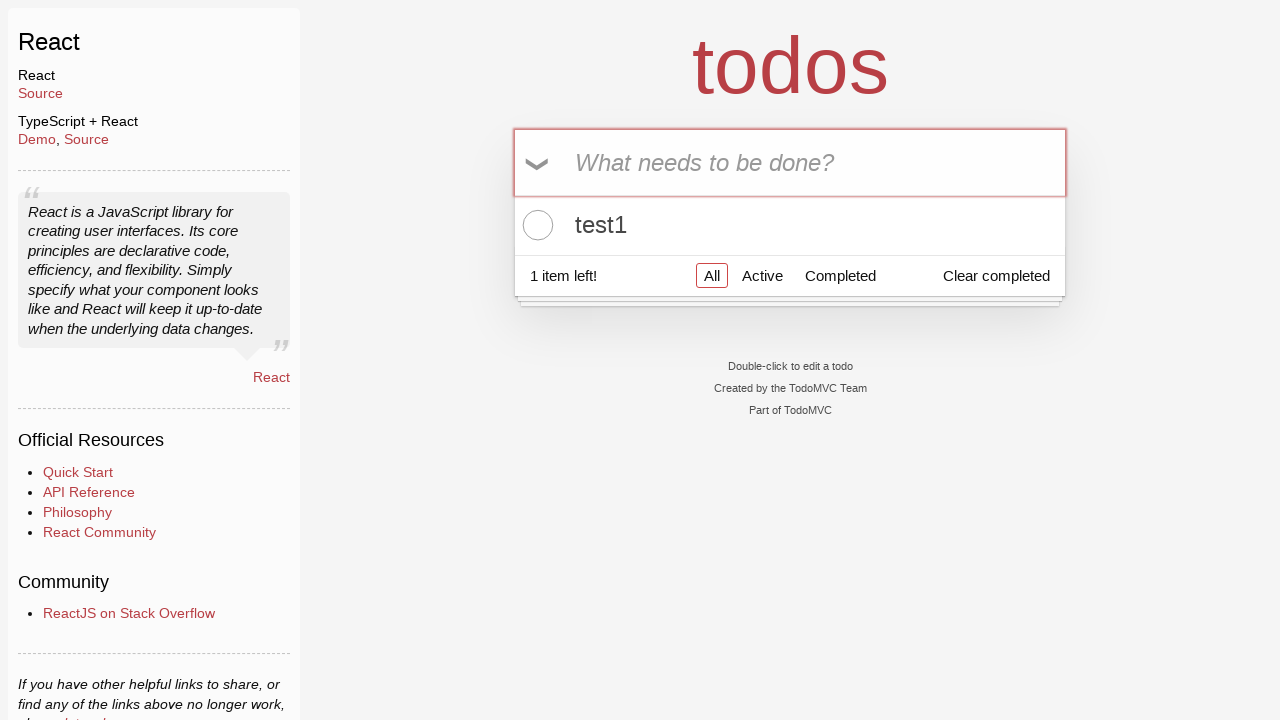

Filled second todo item with 'test2' on .new-todo
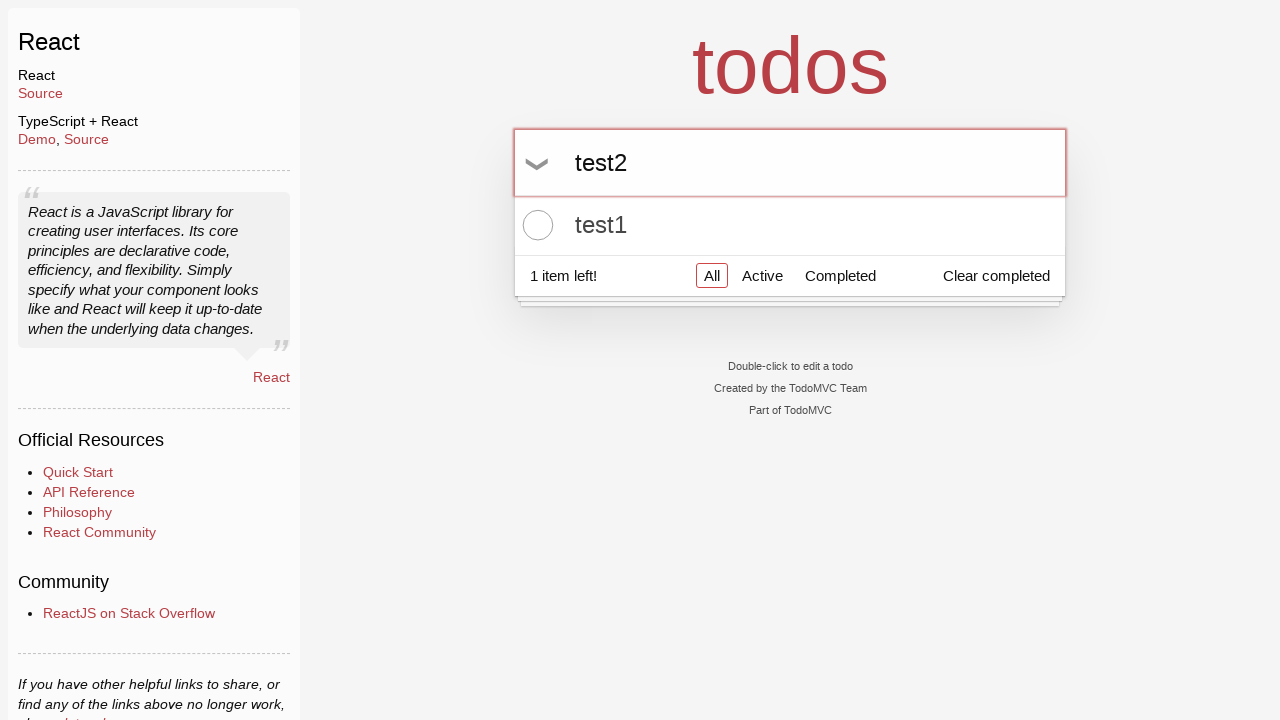

Pressed Enter to add second todo item on .new-todo
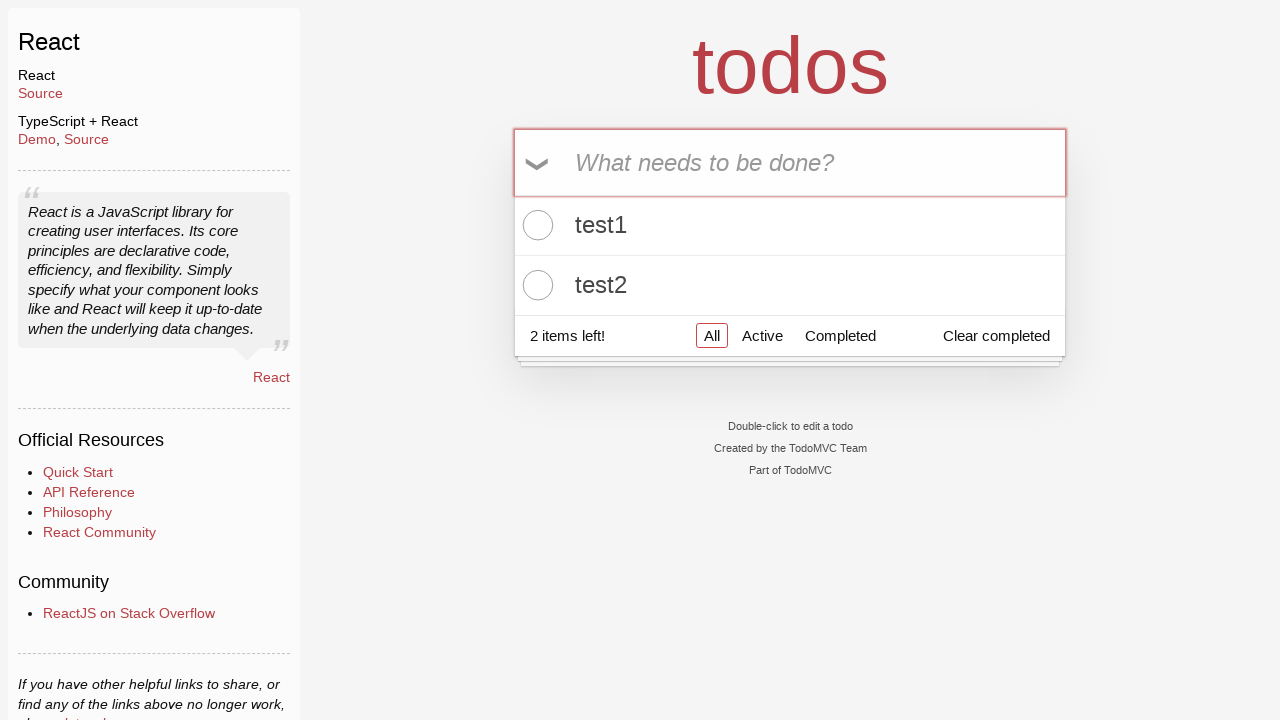

Located all checkbox elements in todo list
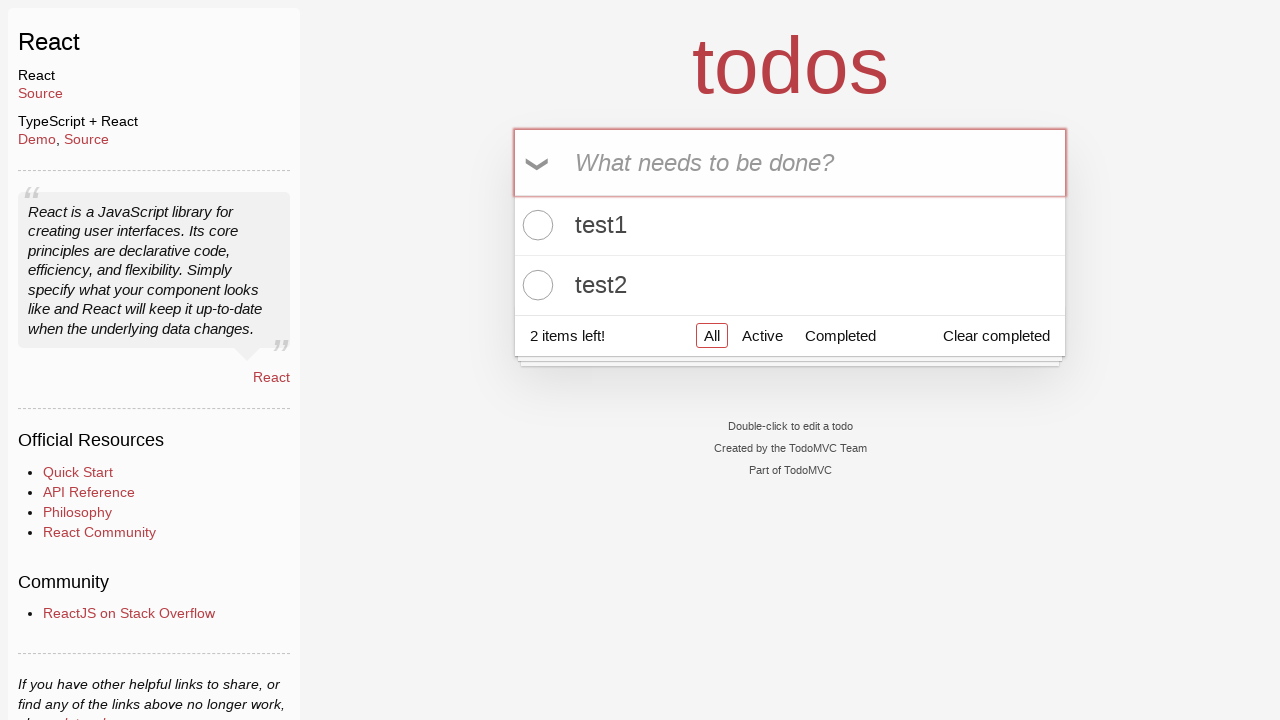

Clicked checkbox for first todo item to mark as complete at (535, 225) on .todo-list li .toggle >> nth=0
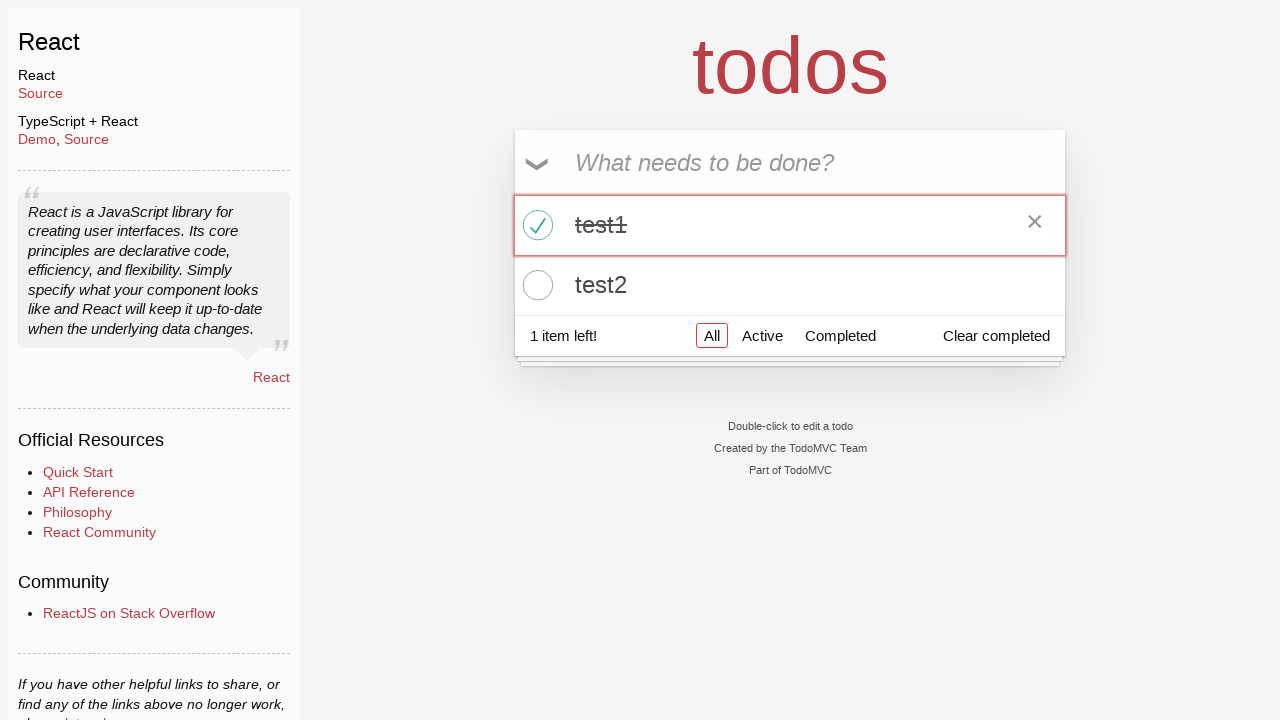

Clicked checkbox for second todo item to mark as complete at (535, 285) on .todo-list li .toggle >> nth=1
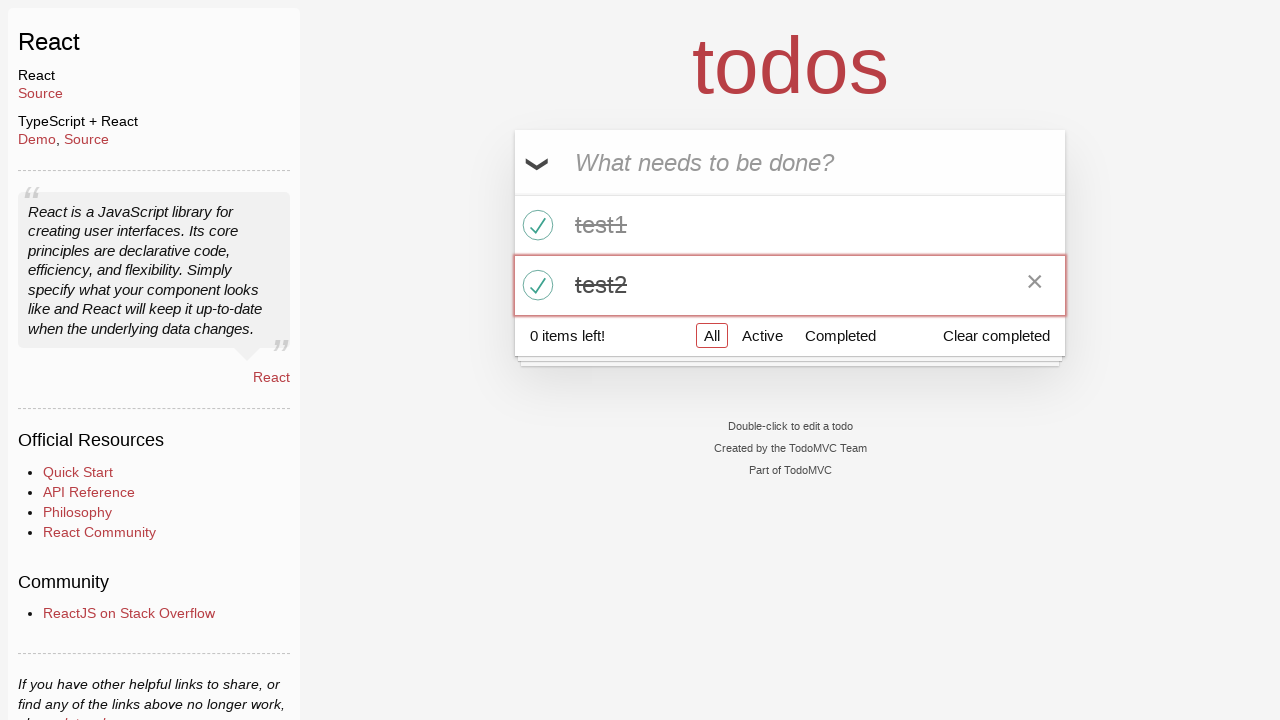

Clicked toggle-all arrow to mark all items as incomplete at (539, 163) on .toggle-all
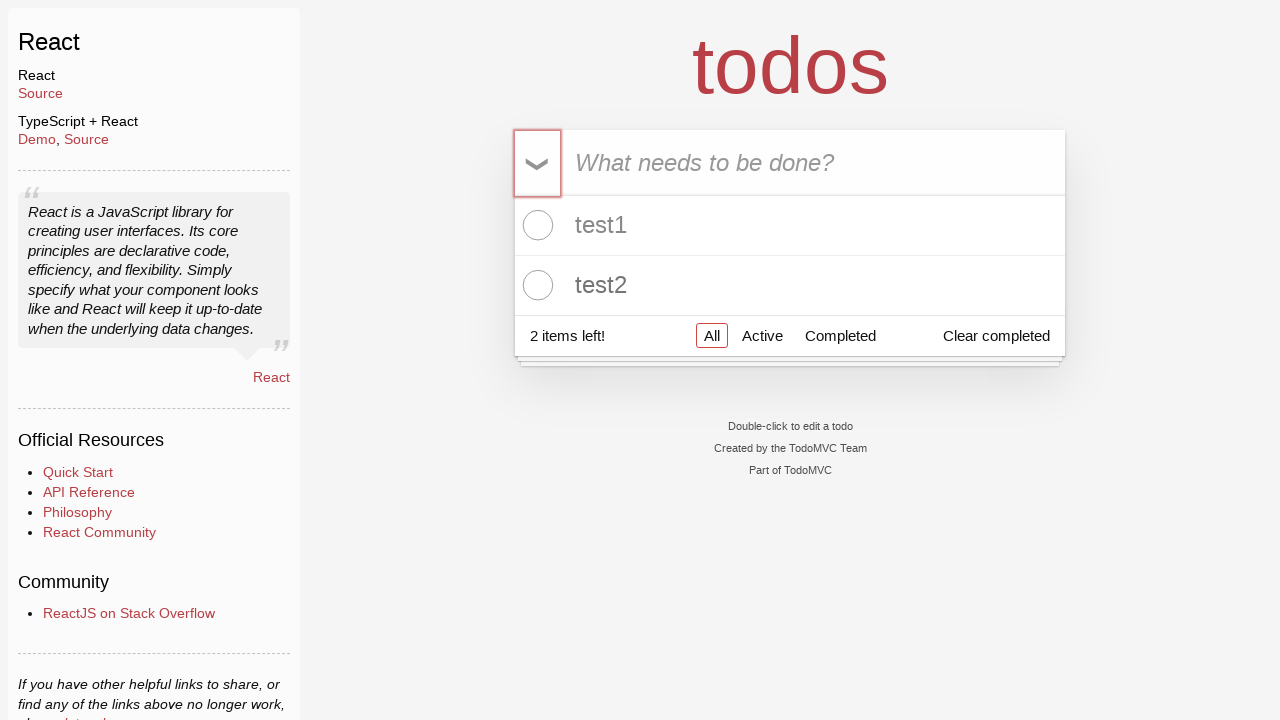

Verified todo count status bar is present
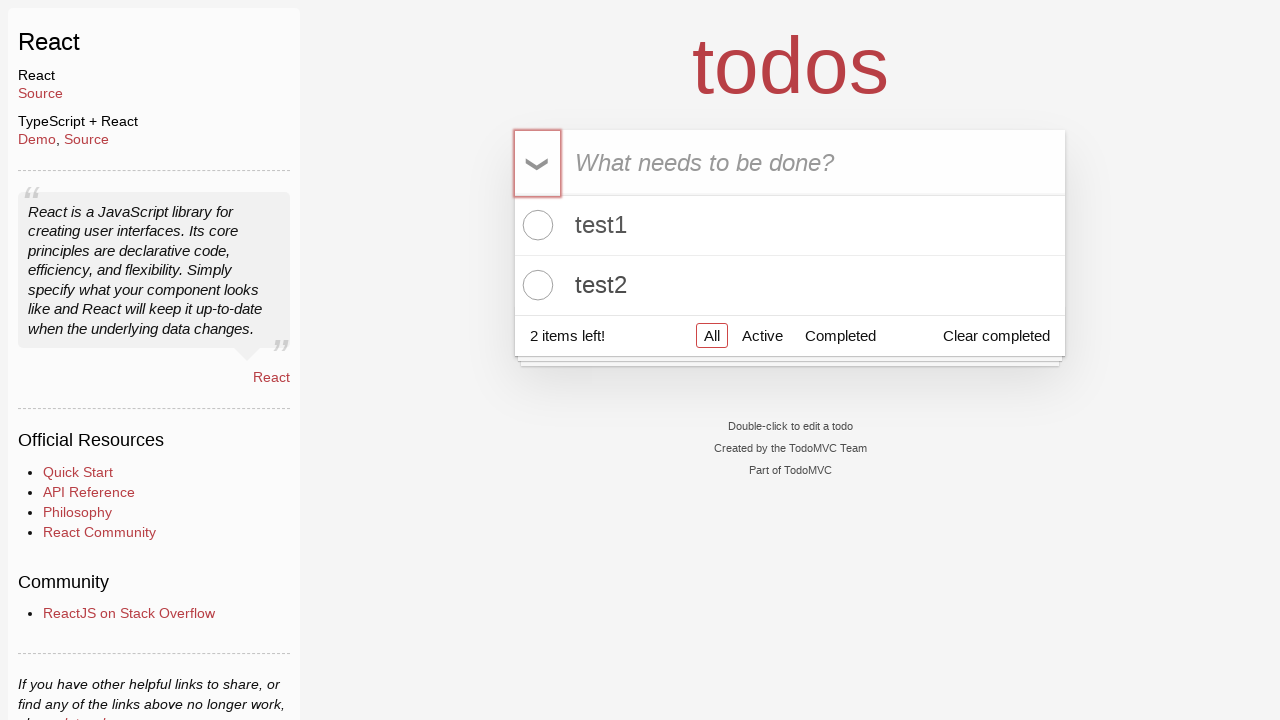

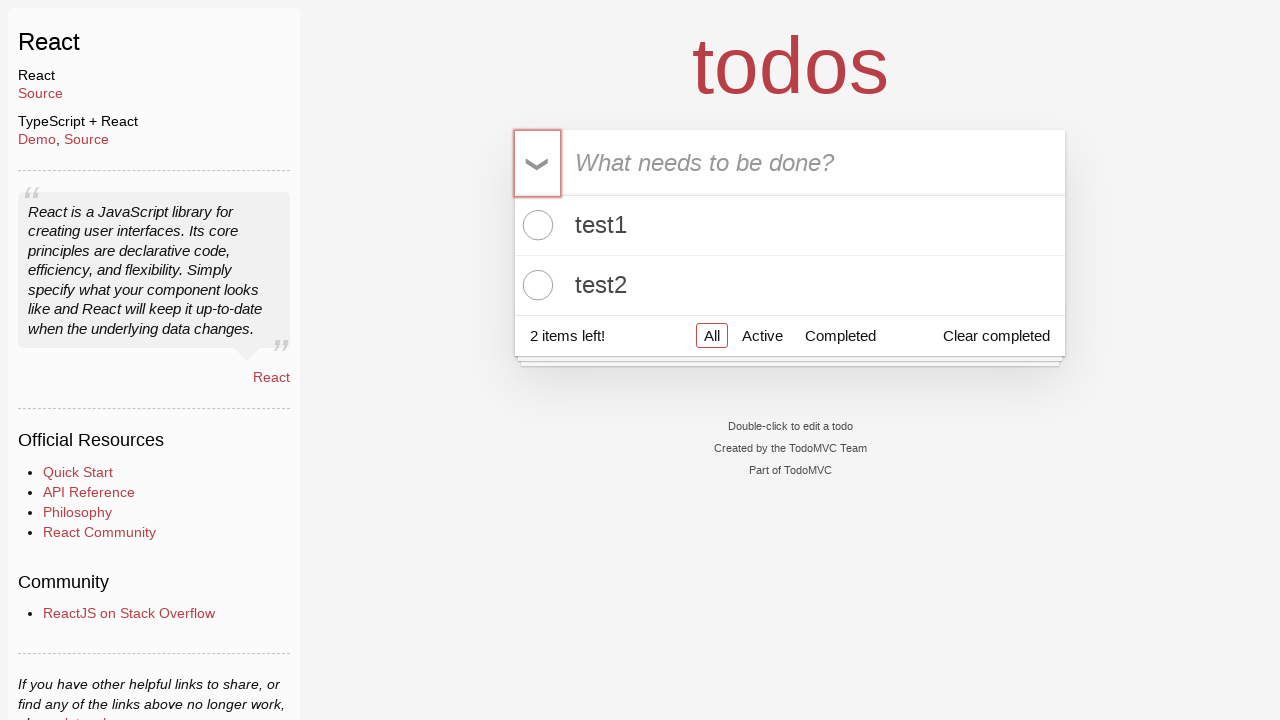